Tests JavaScript alert handling by clicking buttons that trigger JS Alert, JS Confirm, and JS Prompt dialogs, then accepting them and verifying the result messages

Starting URL: https://the-internet.herokuapp.com/javascript_alerts

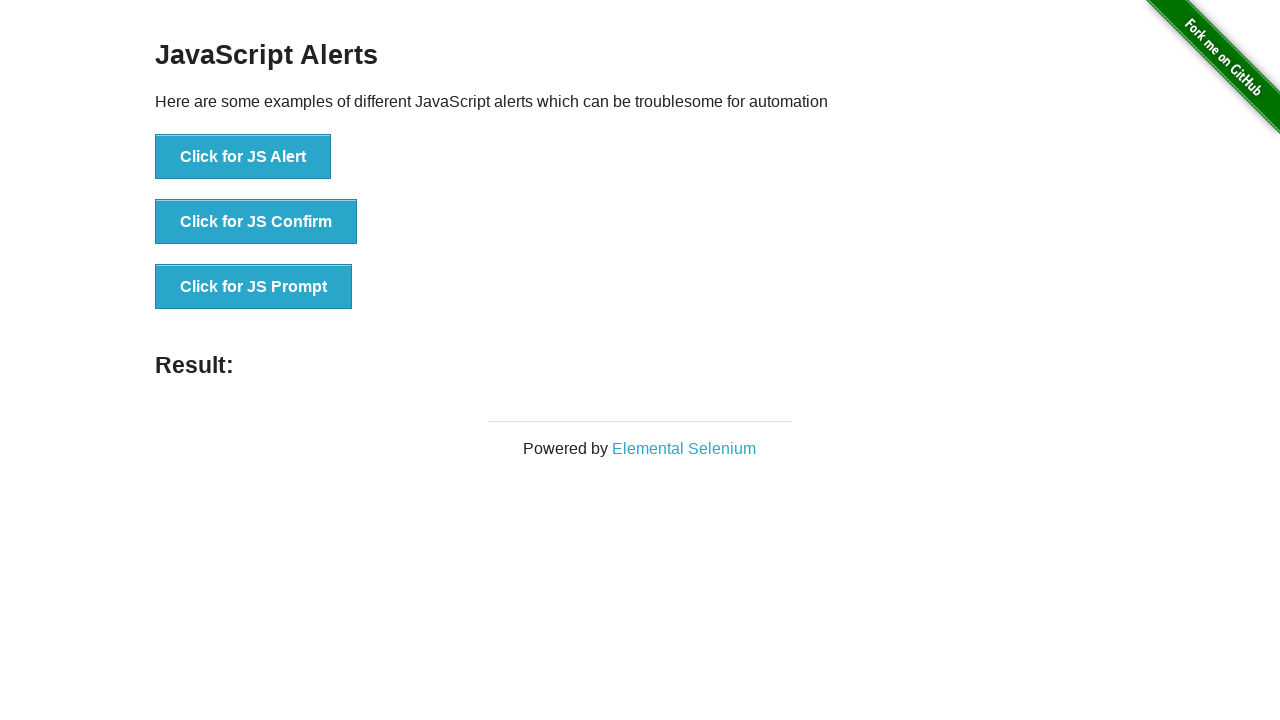

Clicked 'Click for JS Alert' button at (243, 157) on button:has-text('Click for JS Alert')
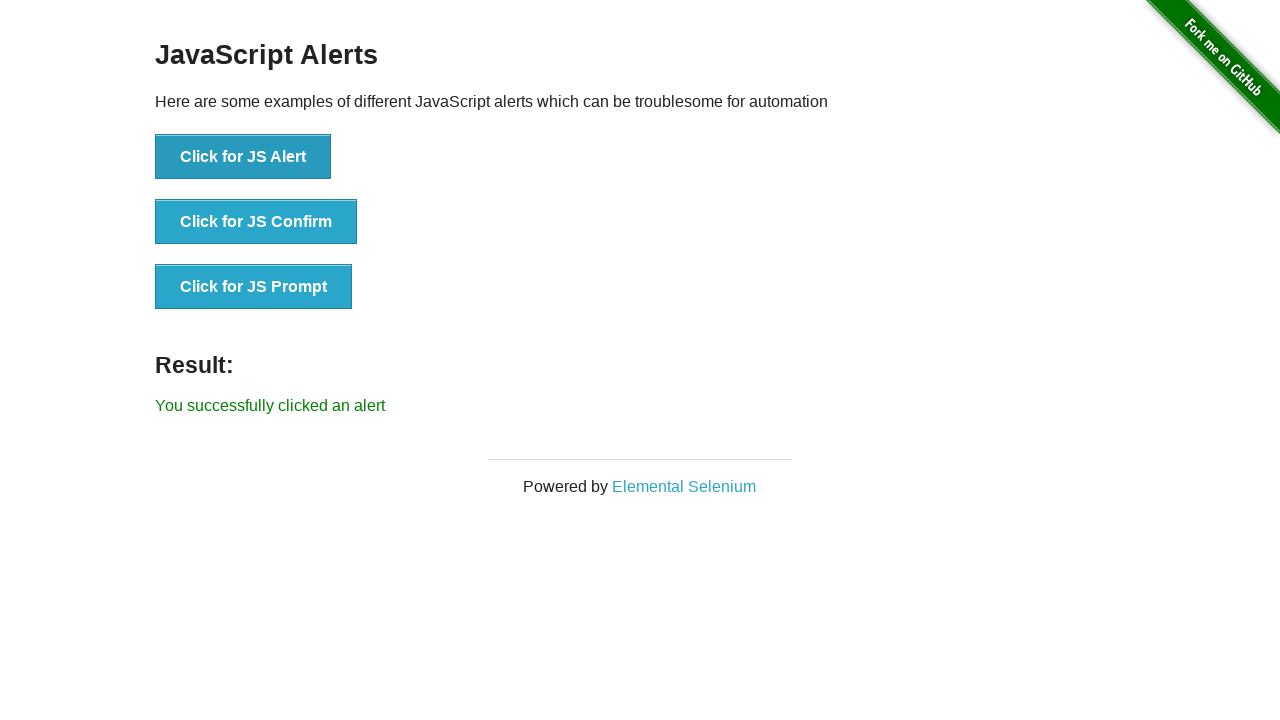

Registered dialog handler to accept alerts
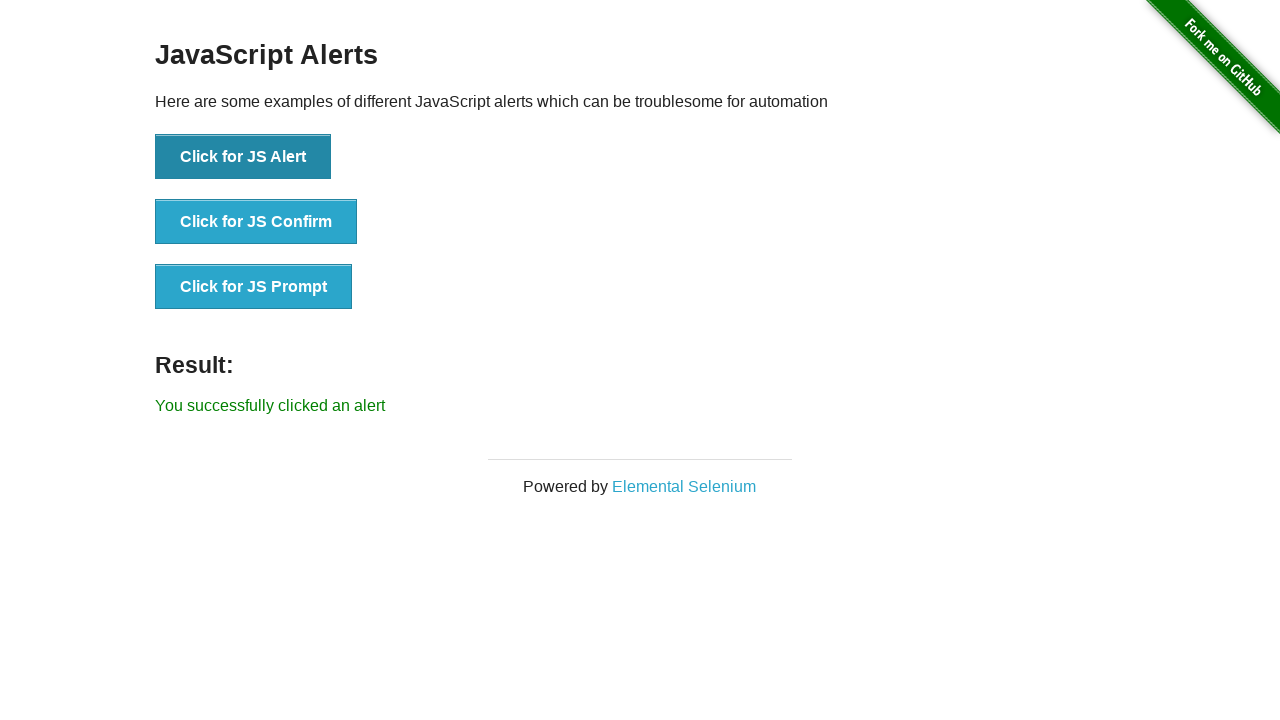

Clicked 'Click for JS Alert' button again to test handler at (243, 157) on button:has-text('Click for JS Alert')
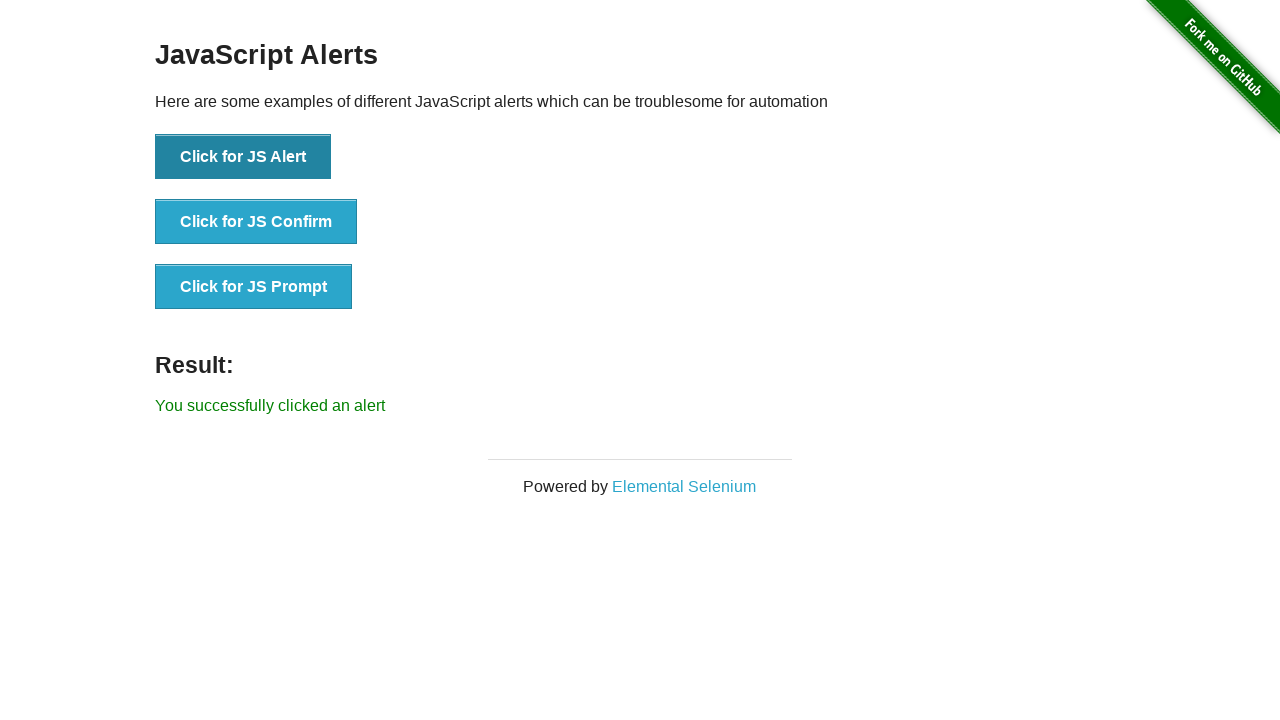

Result message appeared after JS Alert
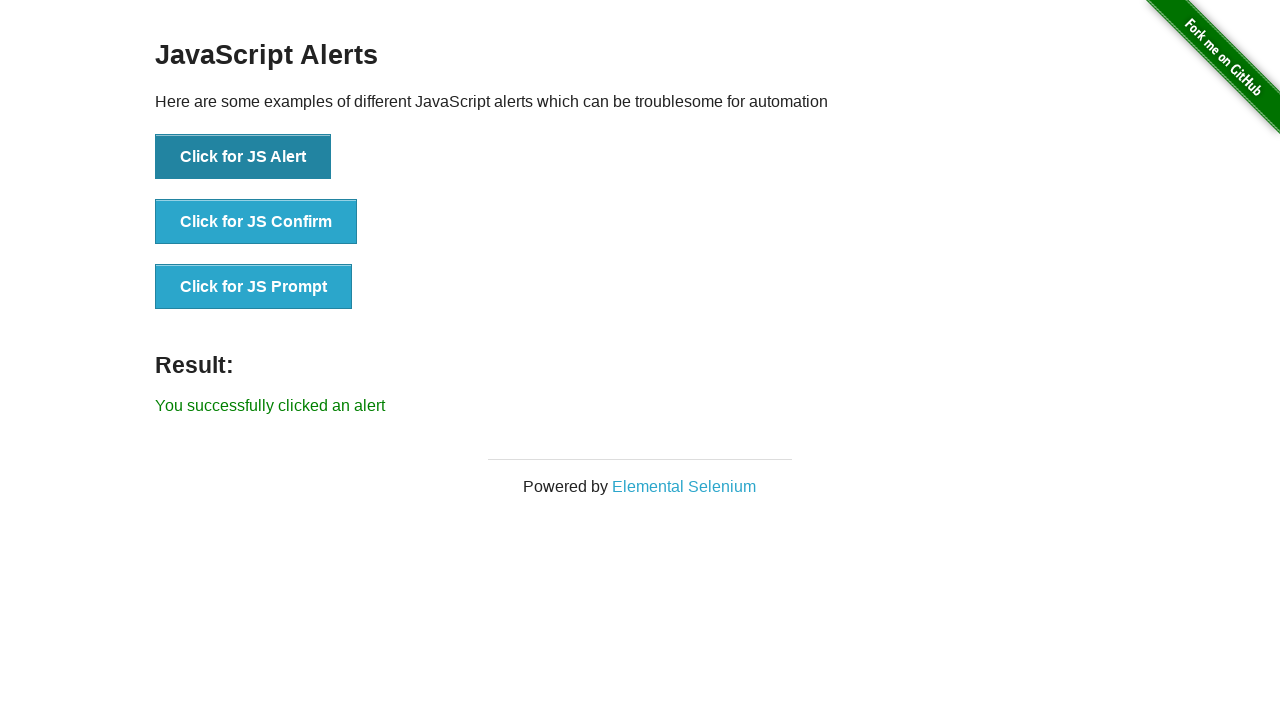

Clicked 'Click for JS Confirm' button at (256, 222) on button:has-text('Click for JS Confirm')
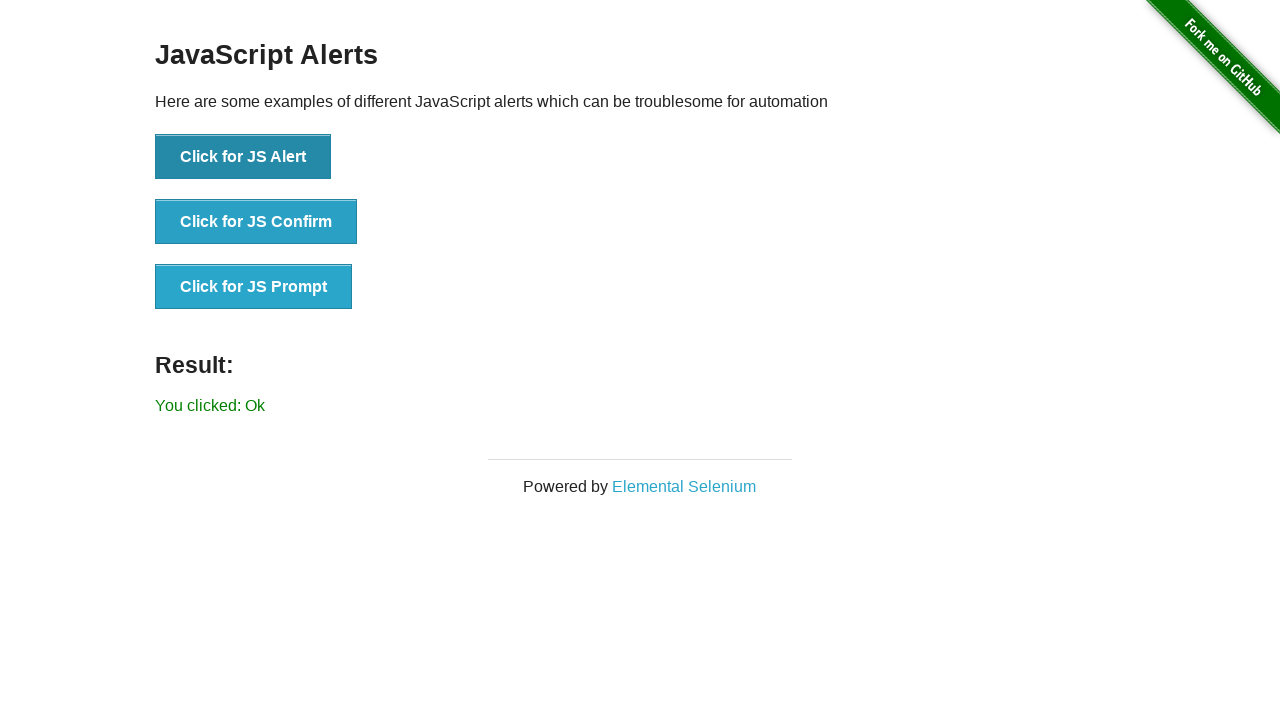

Result message appeared after JS Confirm was accepted
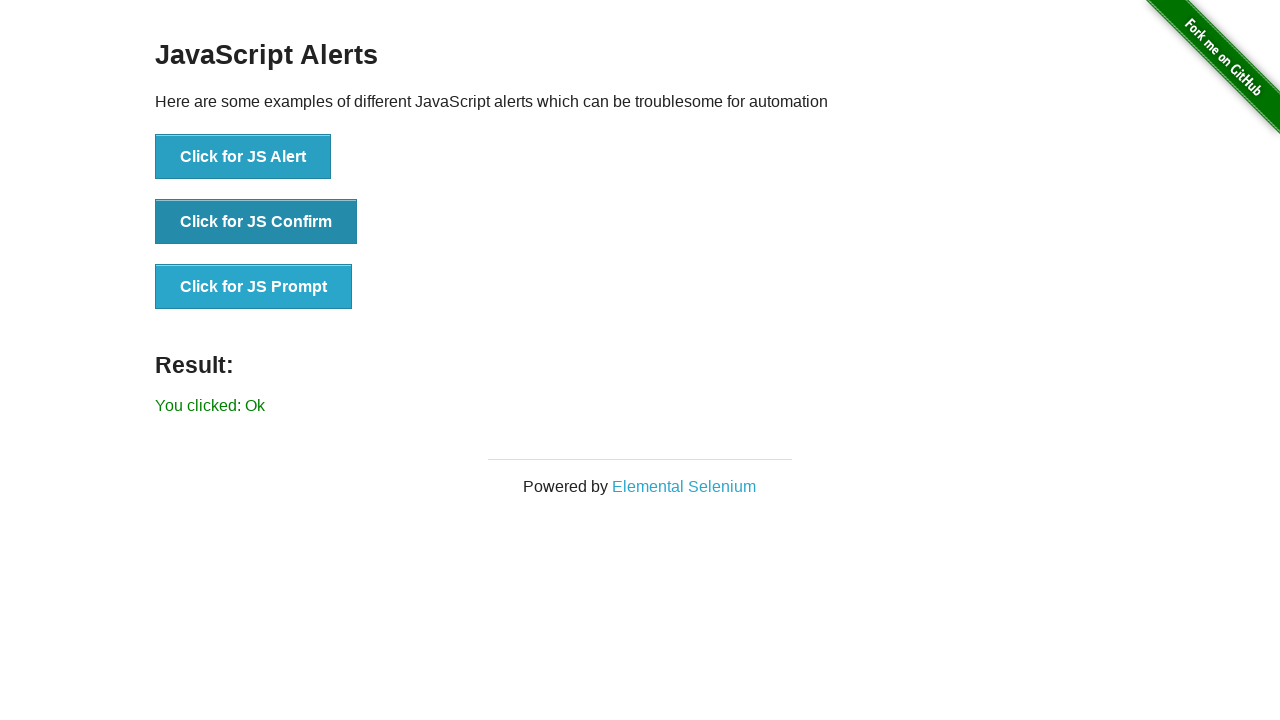

Registered dialog handler for JS Prompt with text input
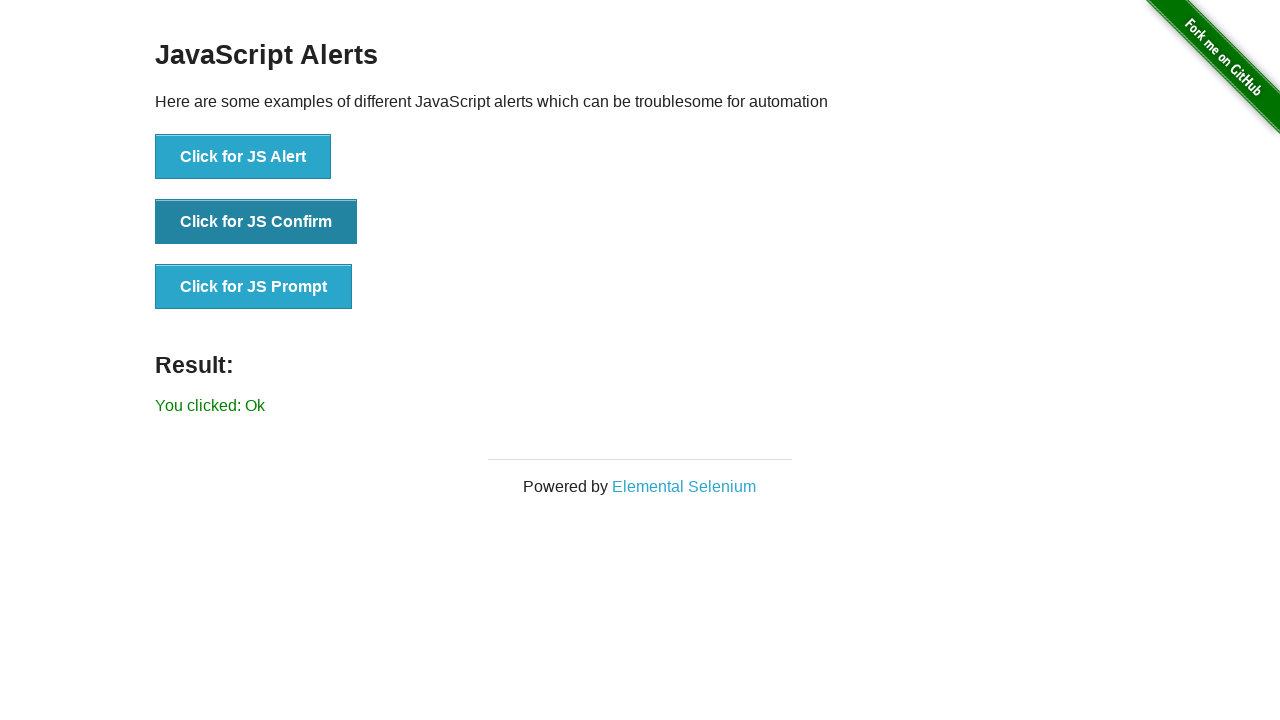

Clicked 'Click for JS Prompt' button at (254, 287) on button:has-text('Click for JS Prompt')
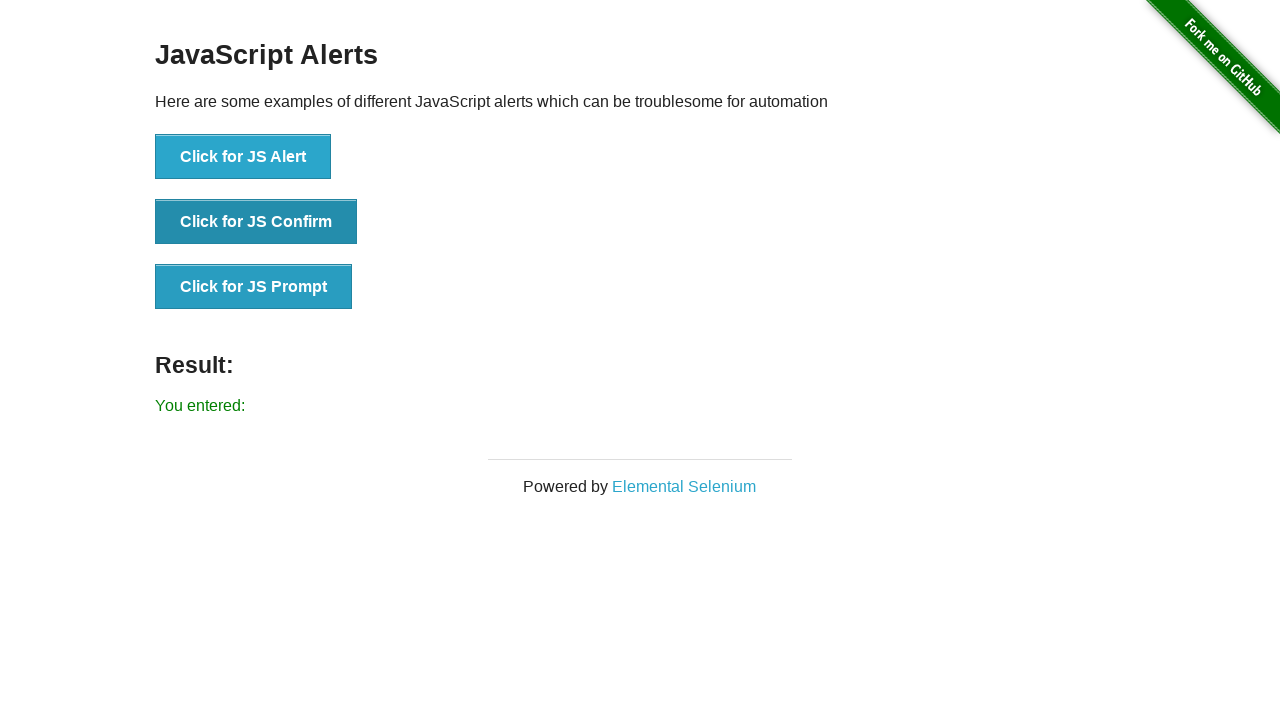

Result message appeared after JS Prompt was filled and accepted
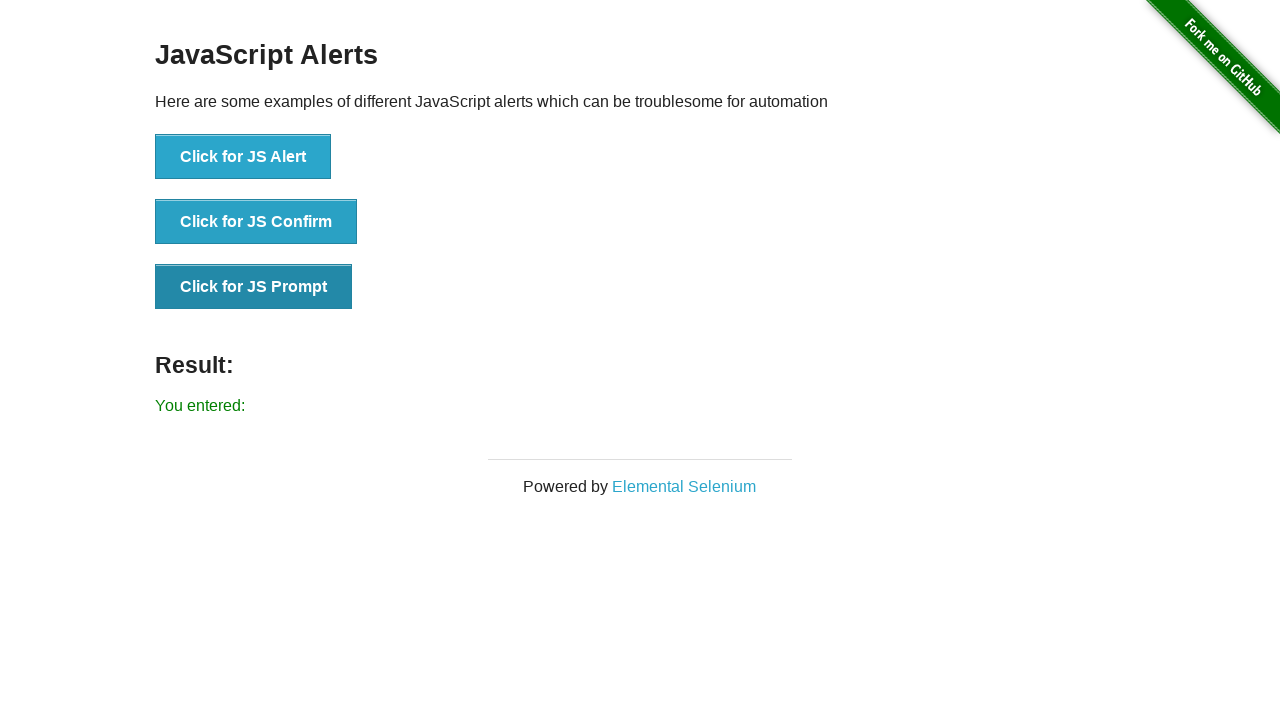

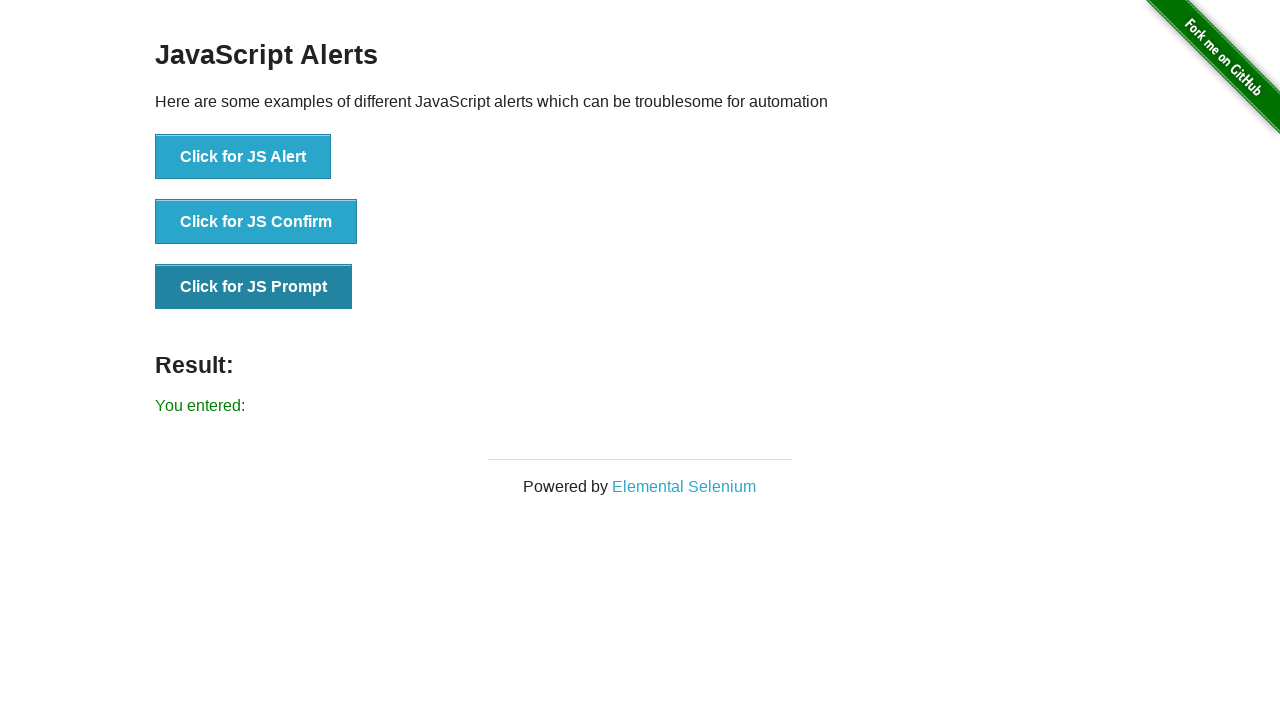